Tests the book store search functionality by entering a search term "java" into the search box on the DemoQA books page.

Starting URL: https://demoqa.com/books

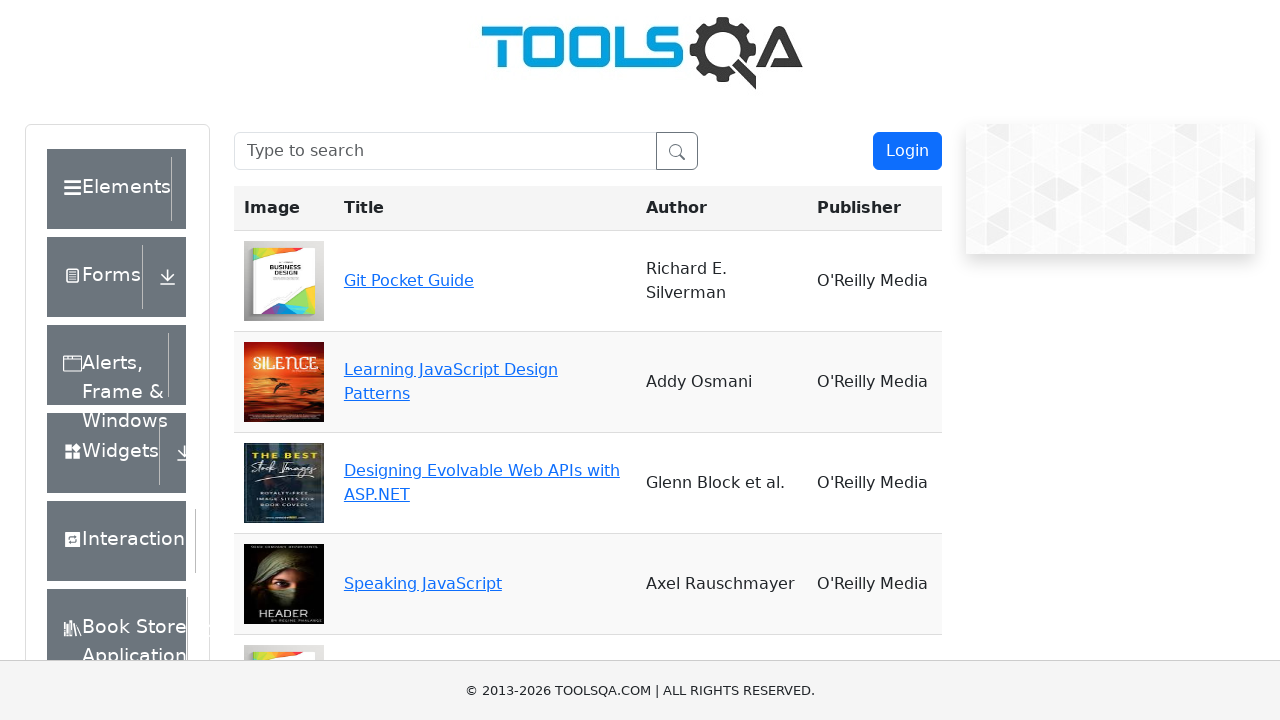

Entered search term 'java' into the search box on DemoQA books page on #searchBox
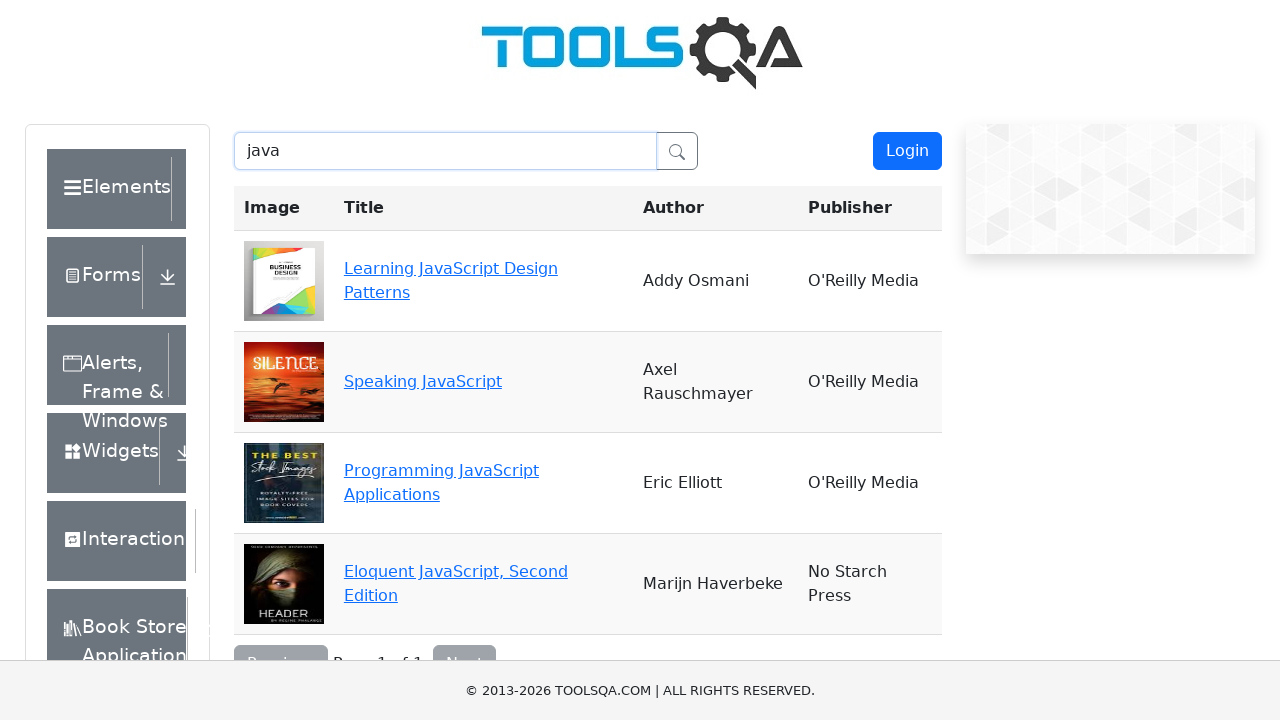

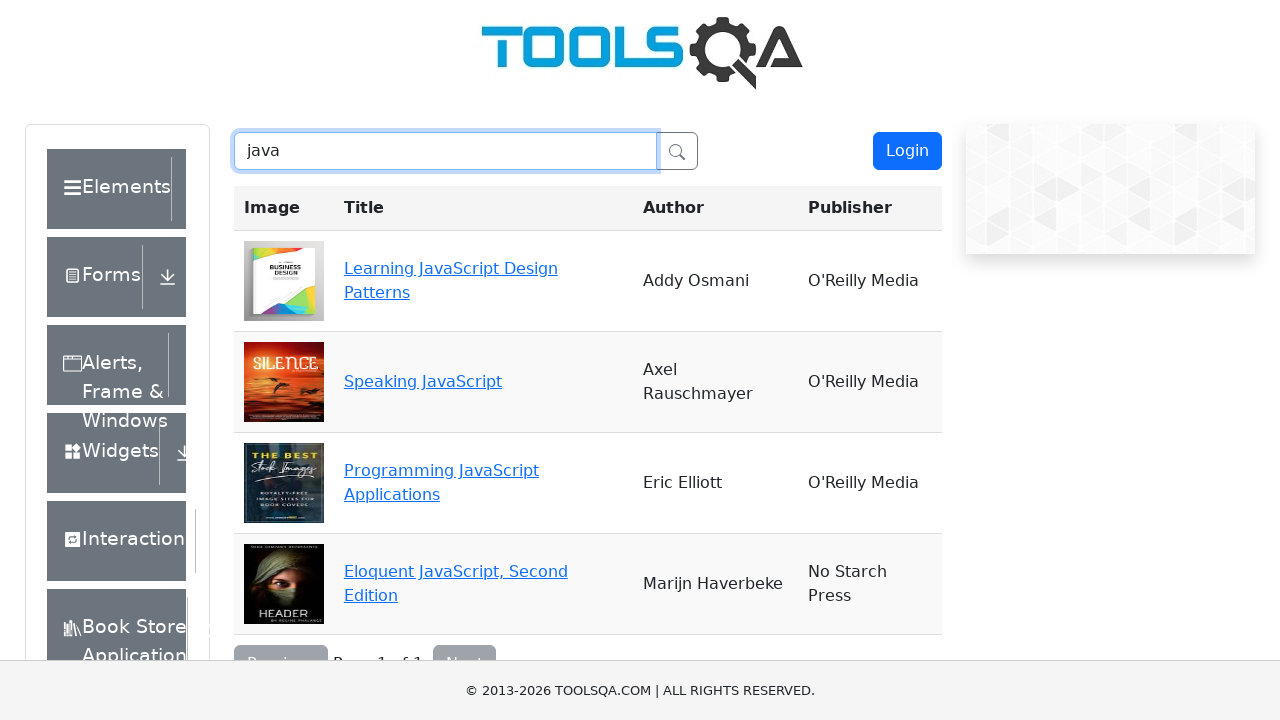